Tests wait functionality by clicking on primary and secondary buttons on a demo page that demonstrates element visibility timing

Starting URL: https://hatem-hatamleh.github.io/Selenium-html/wait.html

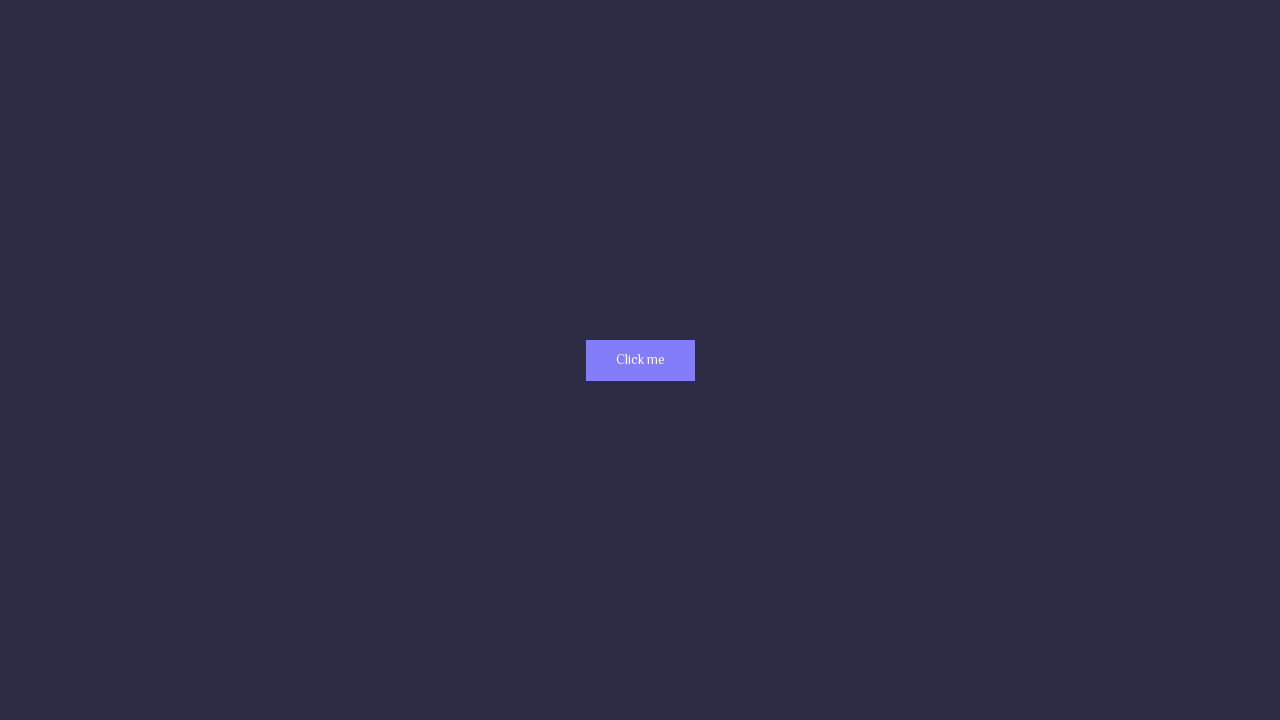

Navigated to wait demo page
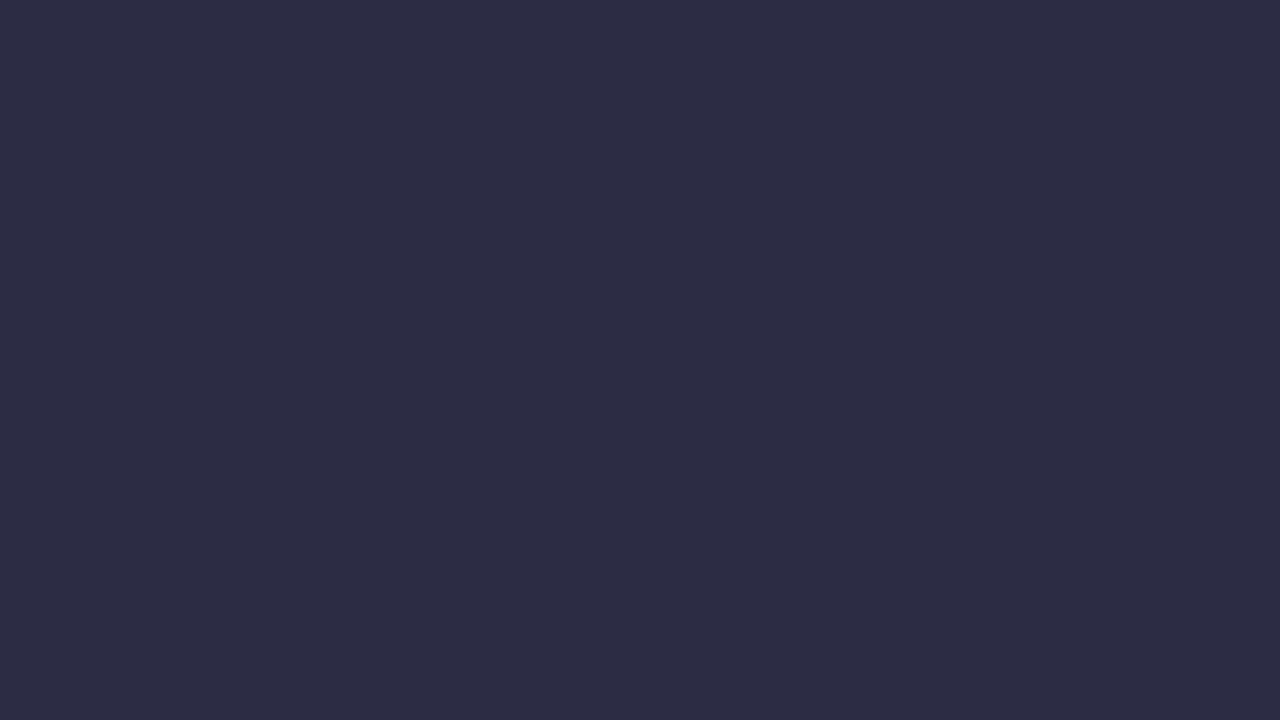

Clicked the primary button at (640, 360) on .button.primary
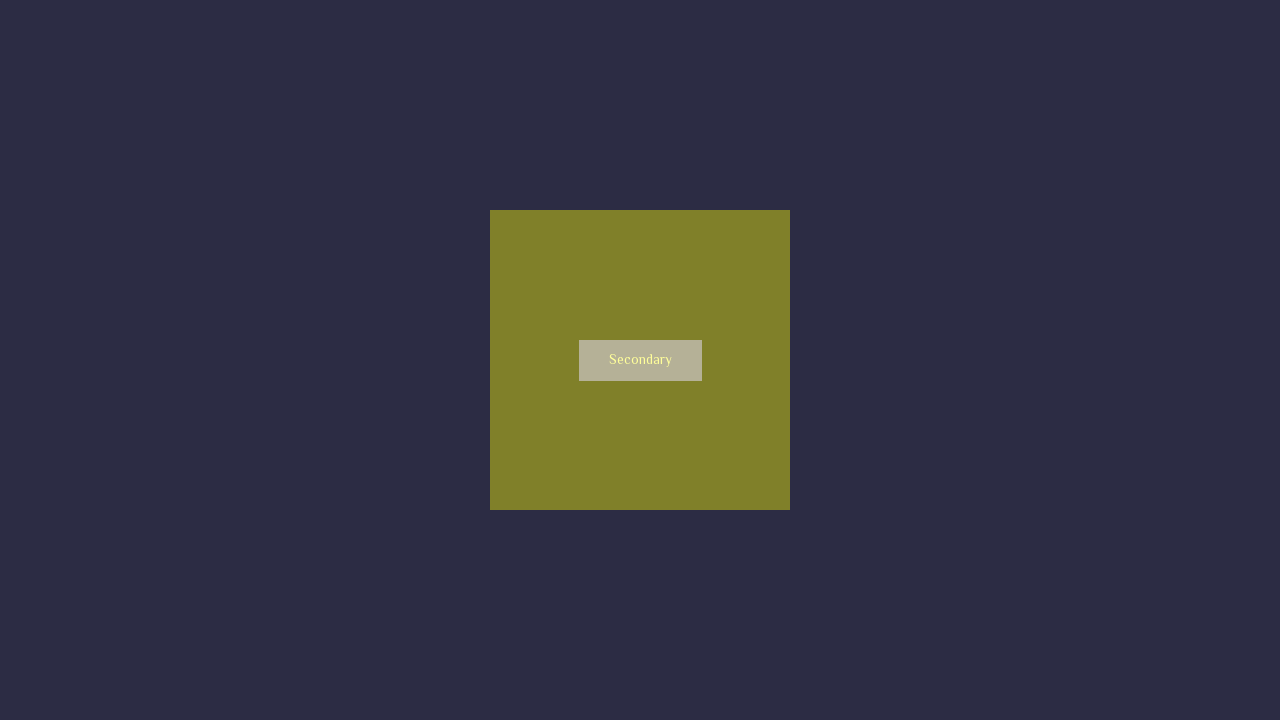

Clicked the secondary button at (640, 360) on .button.secondary
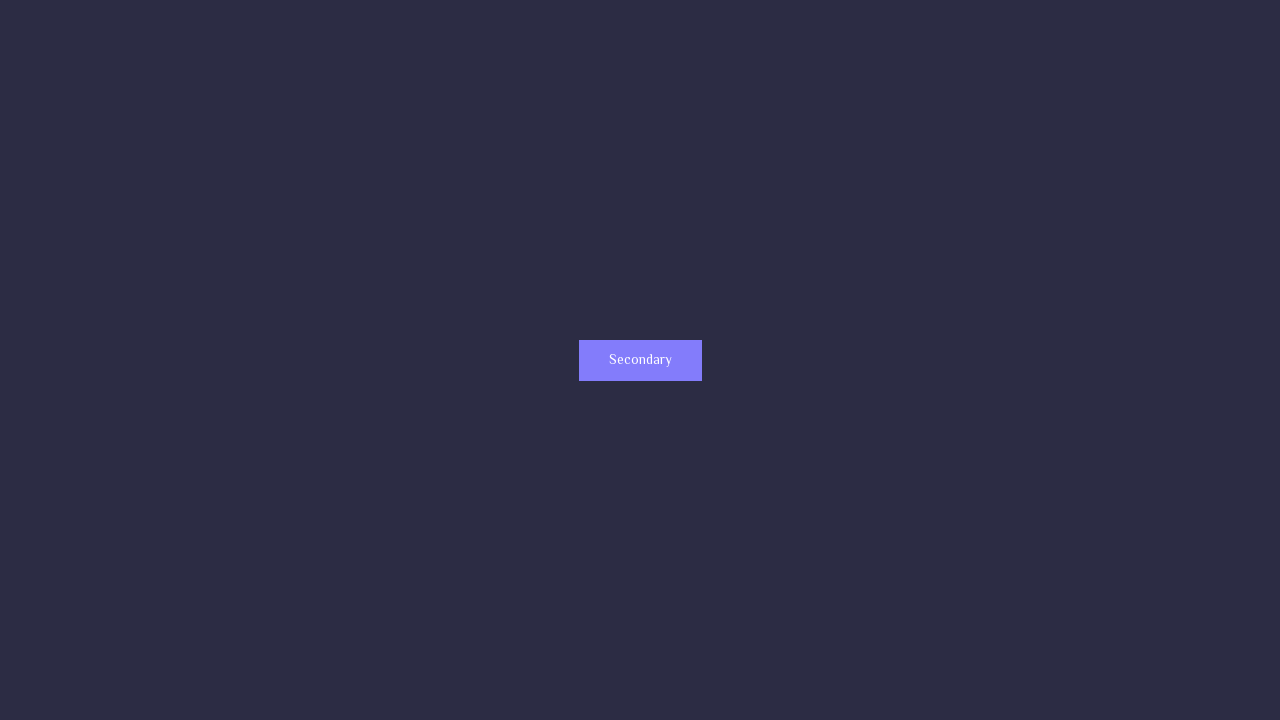

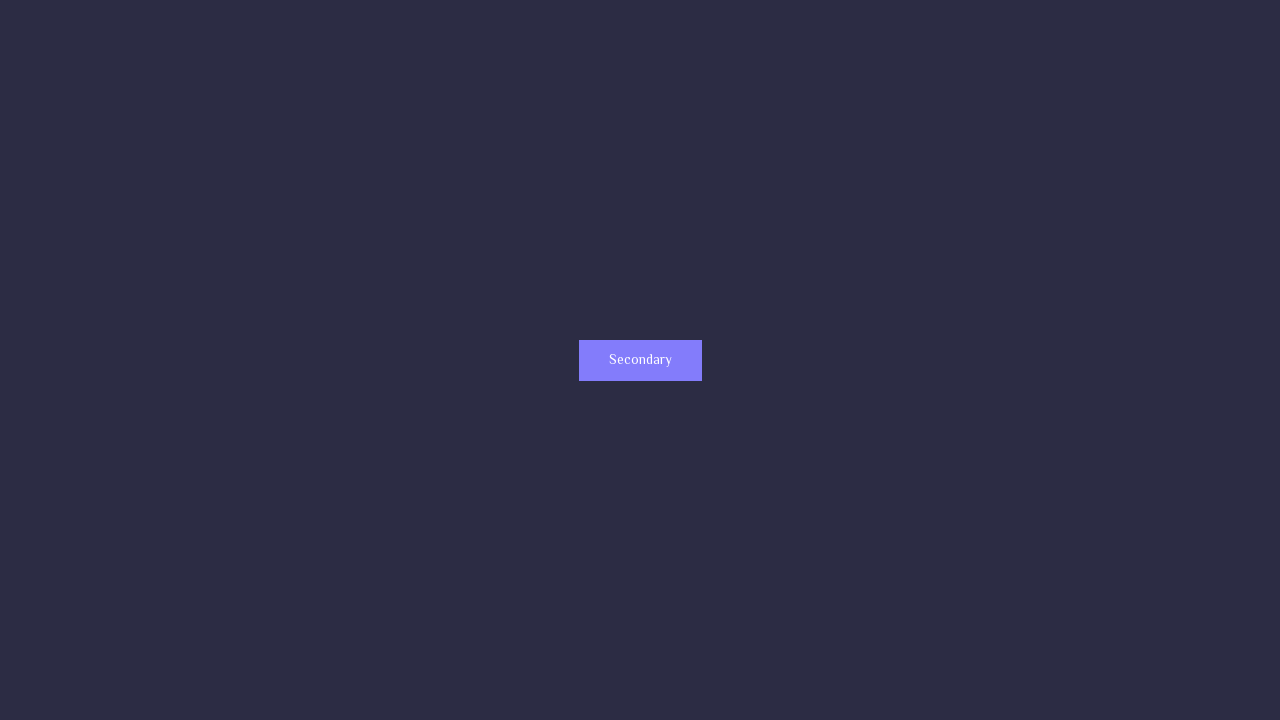